Tests the contact/feedback form by filling in message, name, and email fields, then submitting the form

Starting URL: https://aqarmap.com.eg/en/feedback

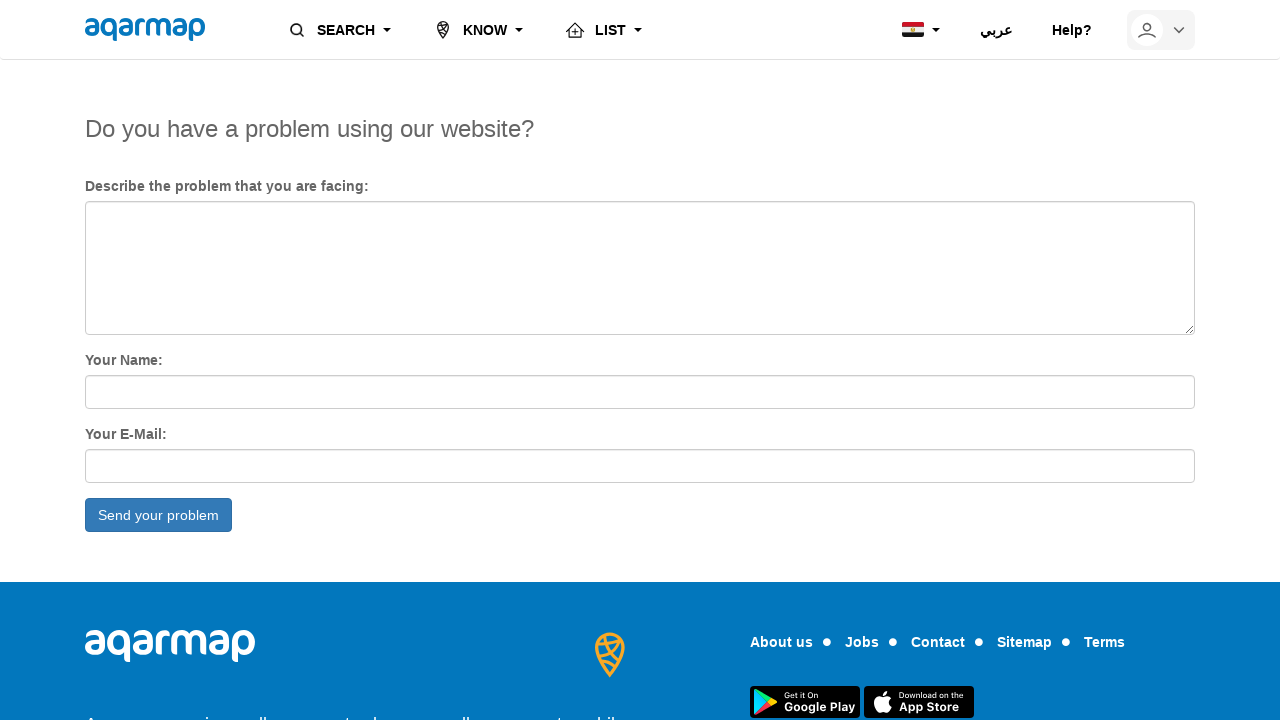

Filled feedback message field with 'This is a test feedback message' on #feedback_message
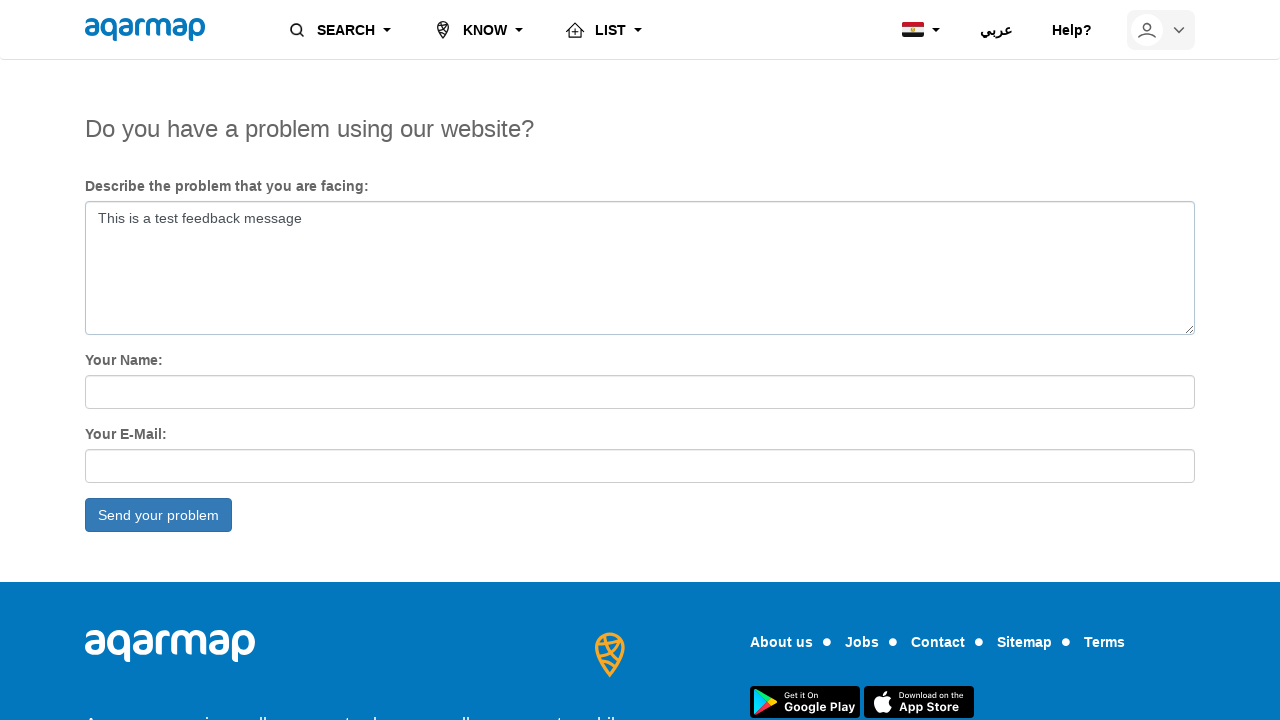

Filled customer name field with 'TestUser' on #feedback_author
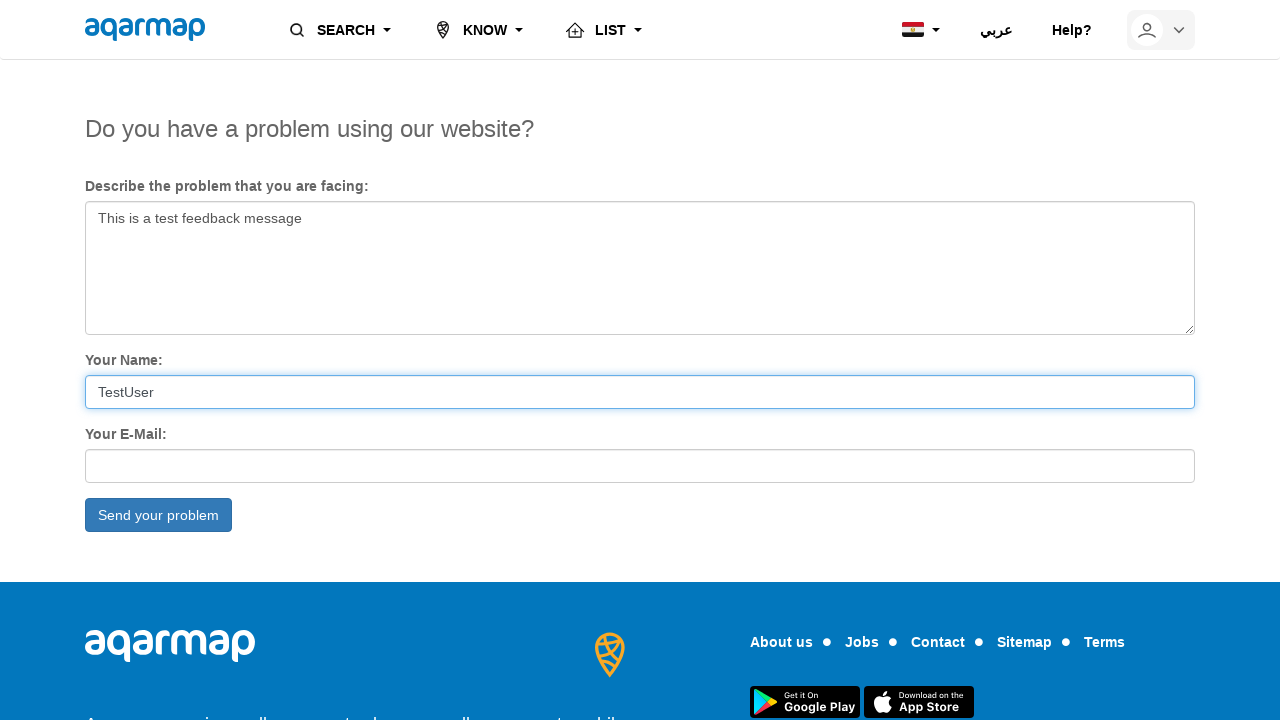

Filled customer email field with 'testuser@example.com' on #feedback_email
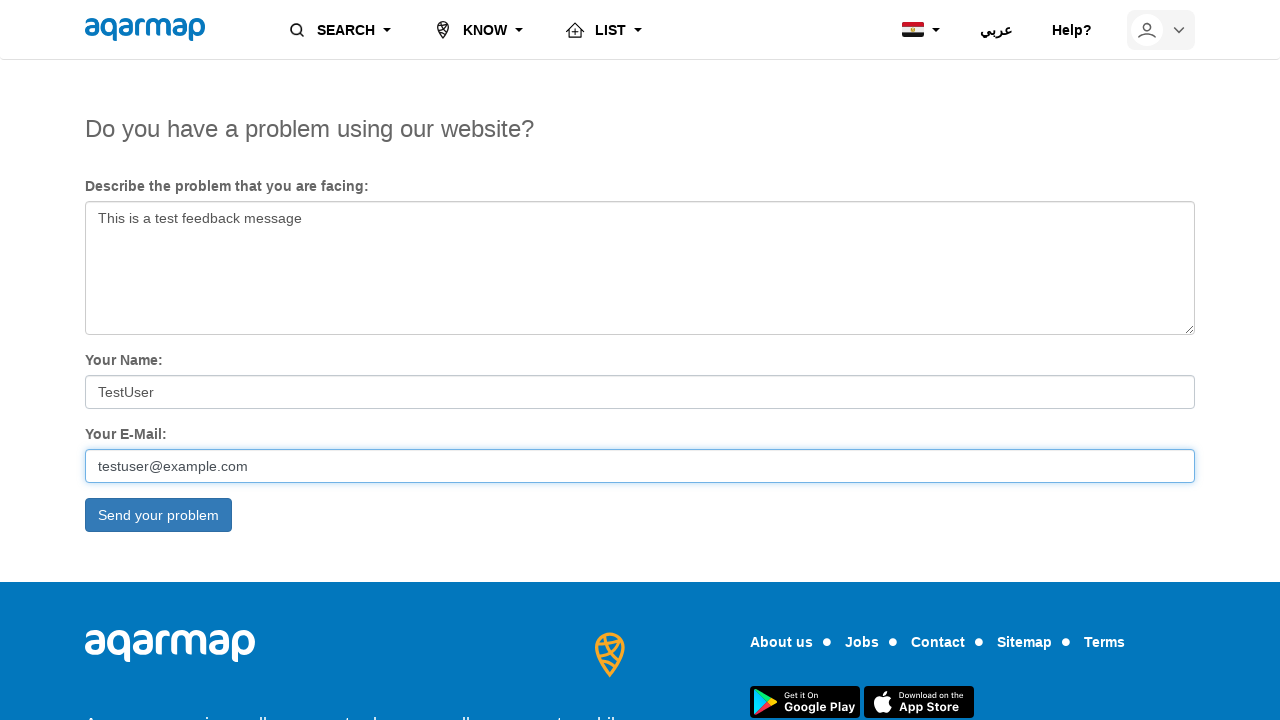

Clicked submit button to submit the feedback form at (158, 515) on .gtm-btn-submit-problem
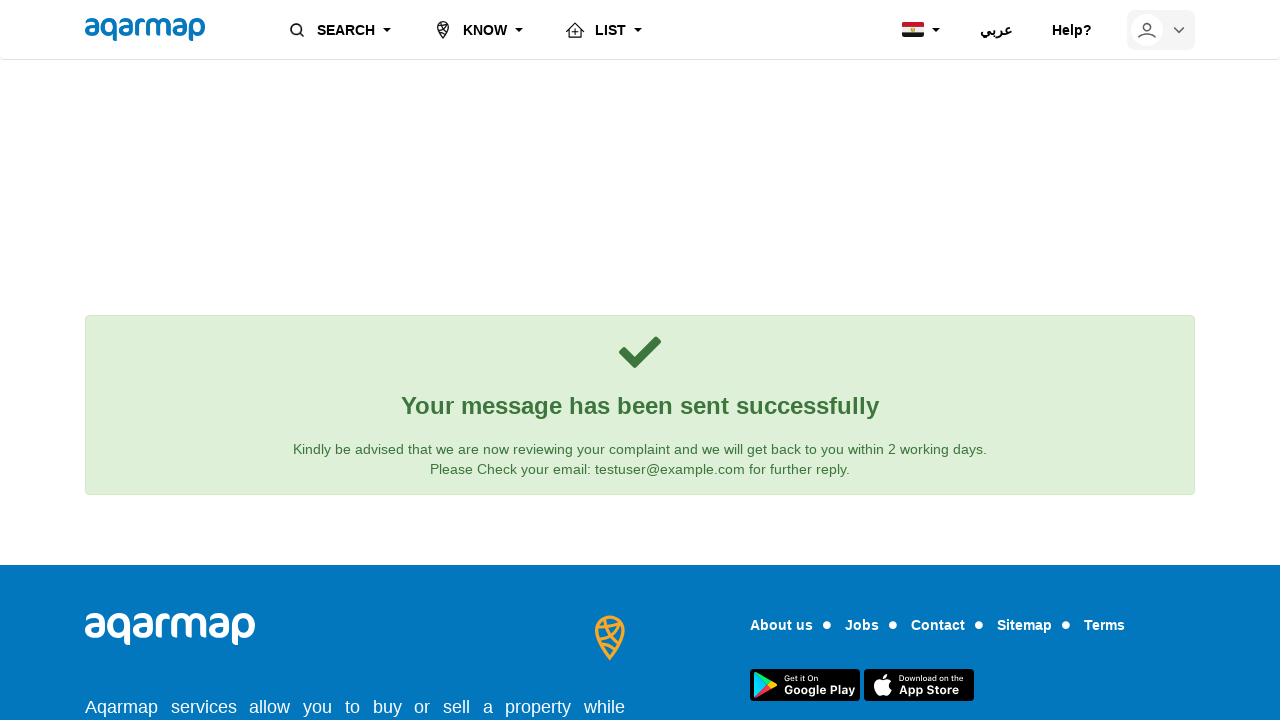

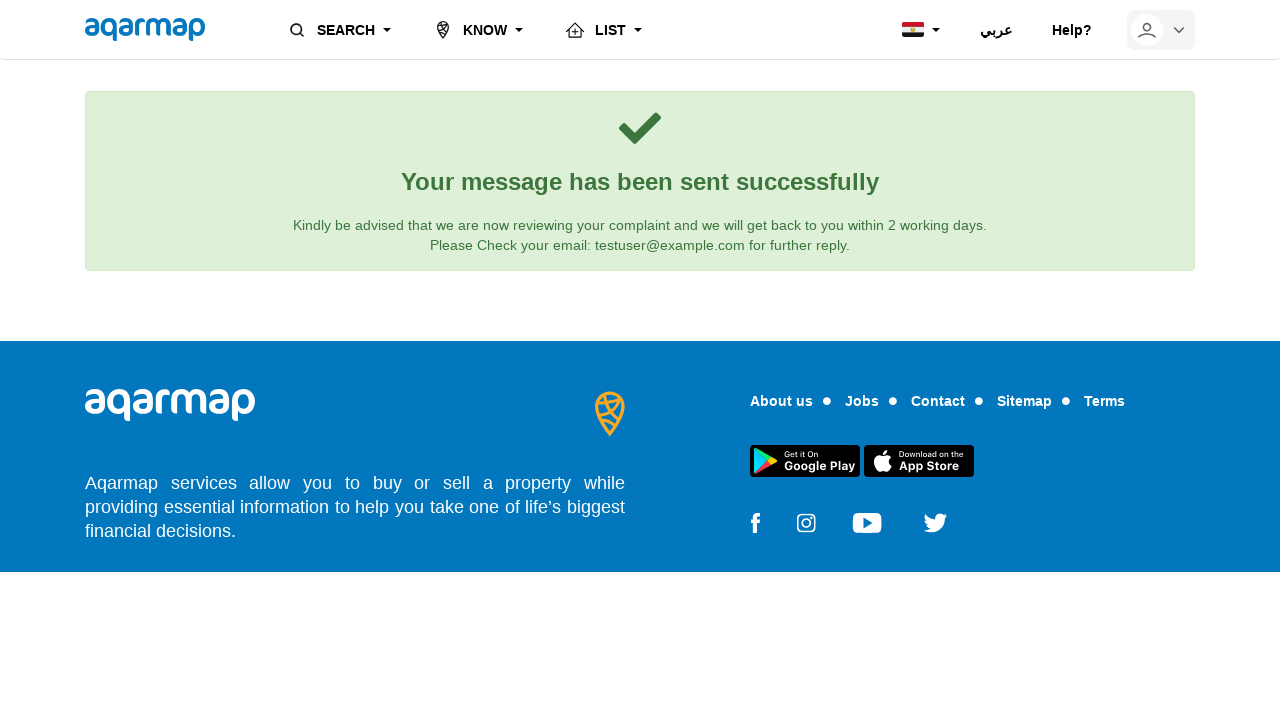